Tests scrollIntoView functionality by scrolling to a search input element and verifying the scroll position

Starting URL: http://guinea-pig.webdriver.io/

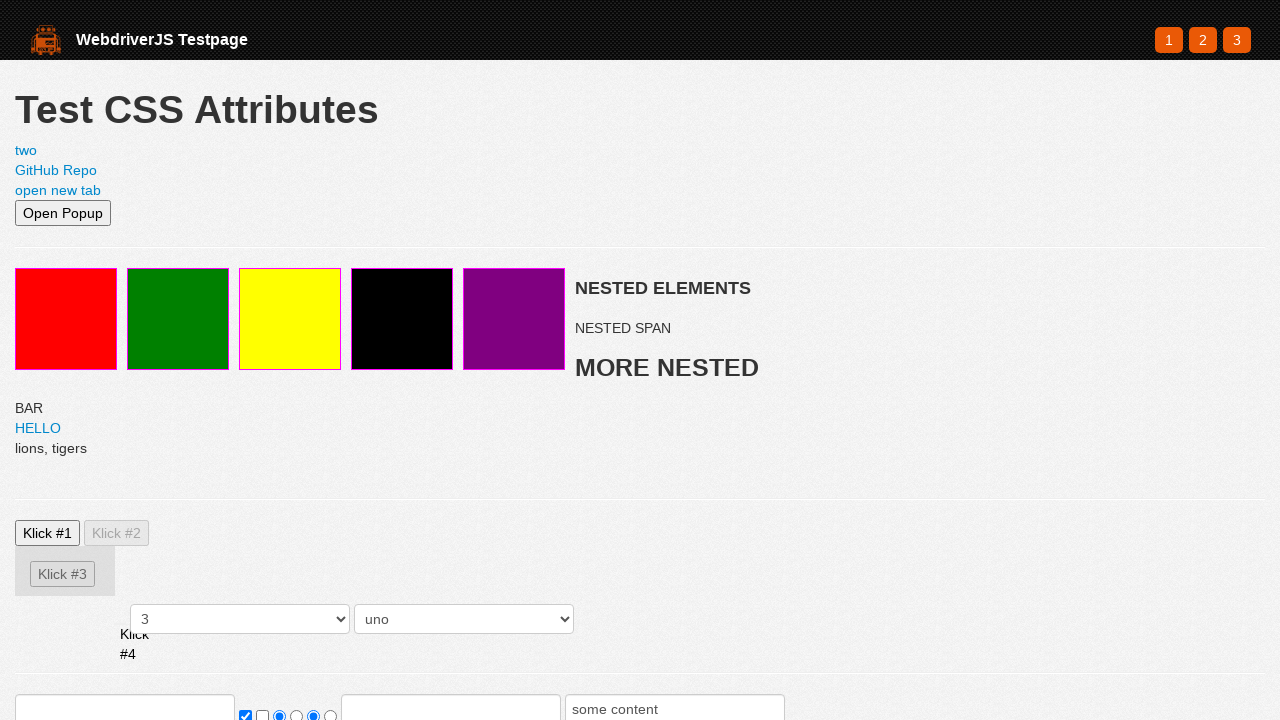

Set viewport size to 500x500
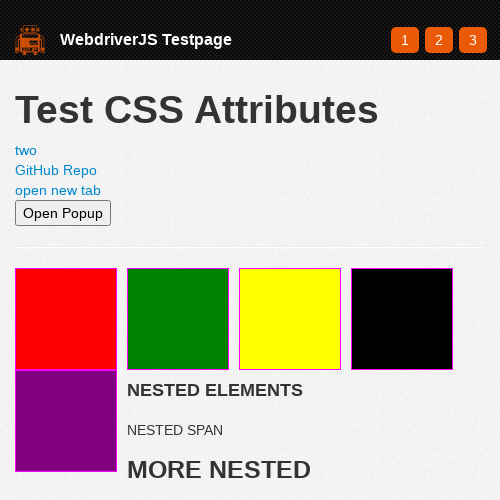

Located search input element
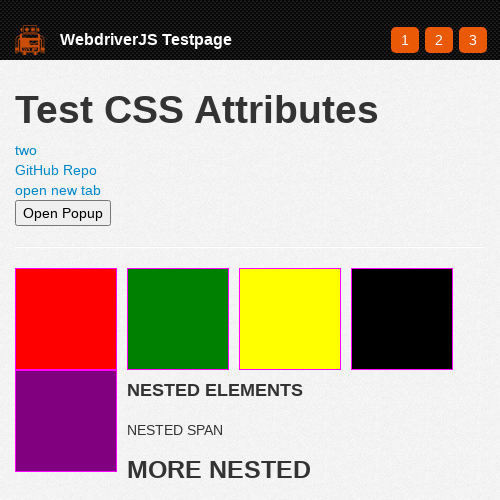

Scrolled search input into view
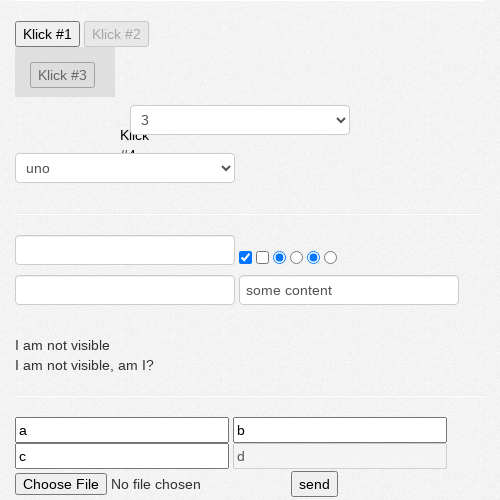

Retrieved scroll position: 601
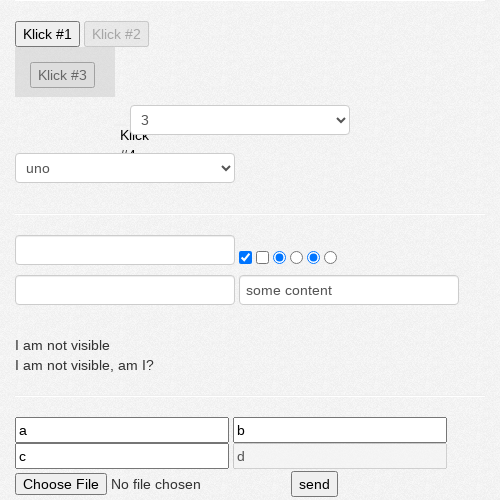

Verified scroll position is non-negative
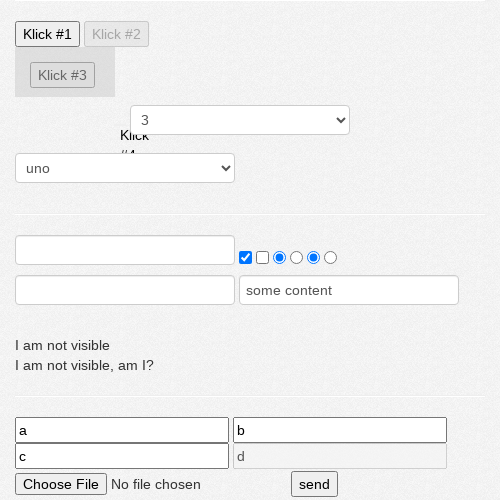

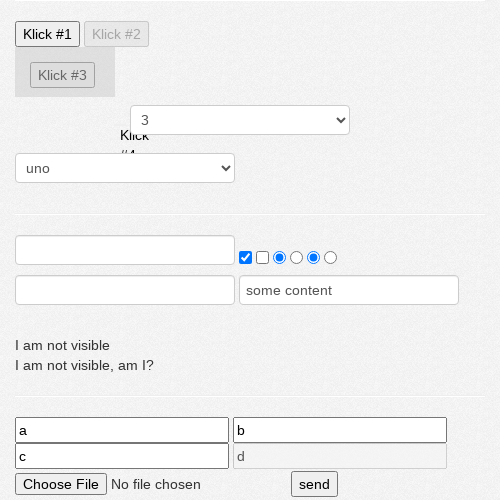